Navigates Baidu Health website to browse diseases and symptoms by department, clicking through department categories and viewing medical terms.

Starting URL: https://jiankang.baidu.com/widescreen/entitylist?tabType=1&navType=1/

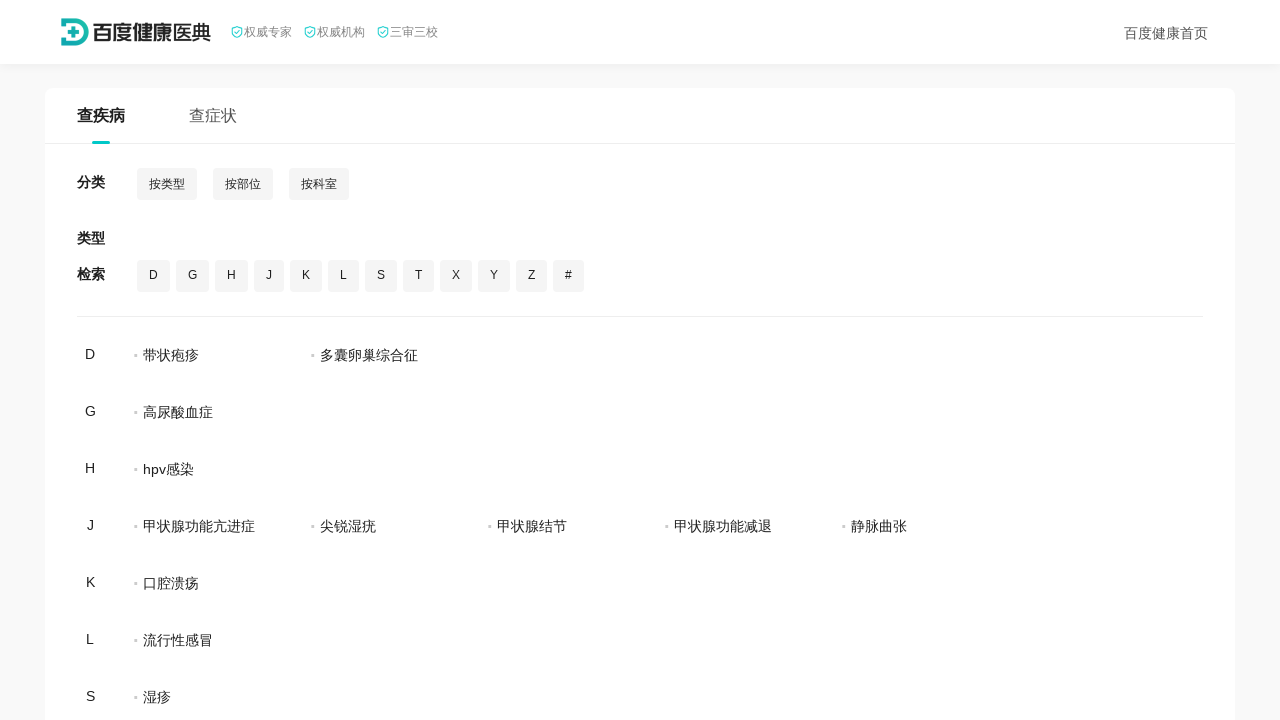

Clicked on '查疾病' (Search Diseases) tab at (101, 116) on xpath=//*[contains(text(), "查疾病")]
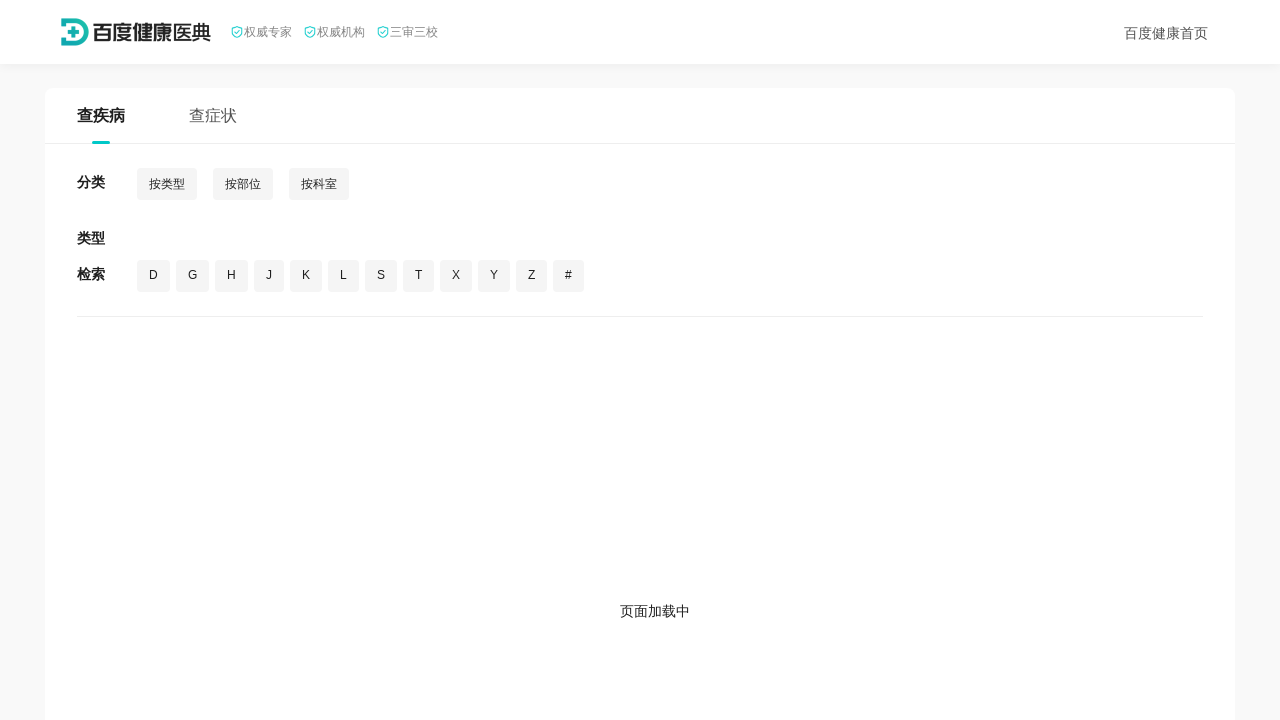

Waited for page to load after clicking Search Diseases tab
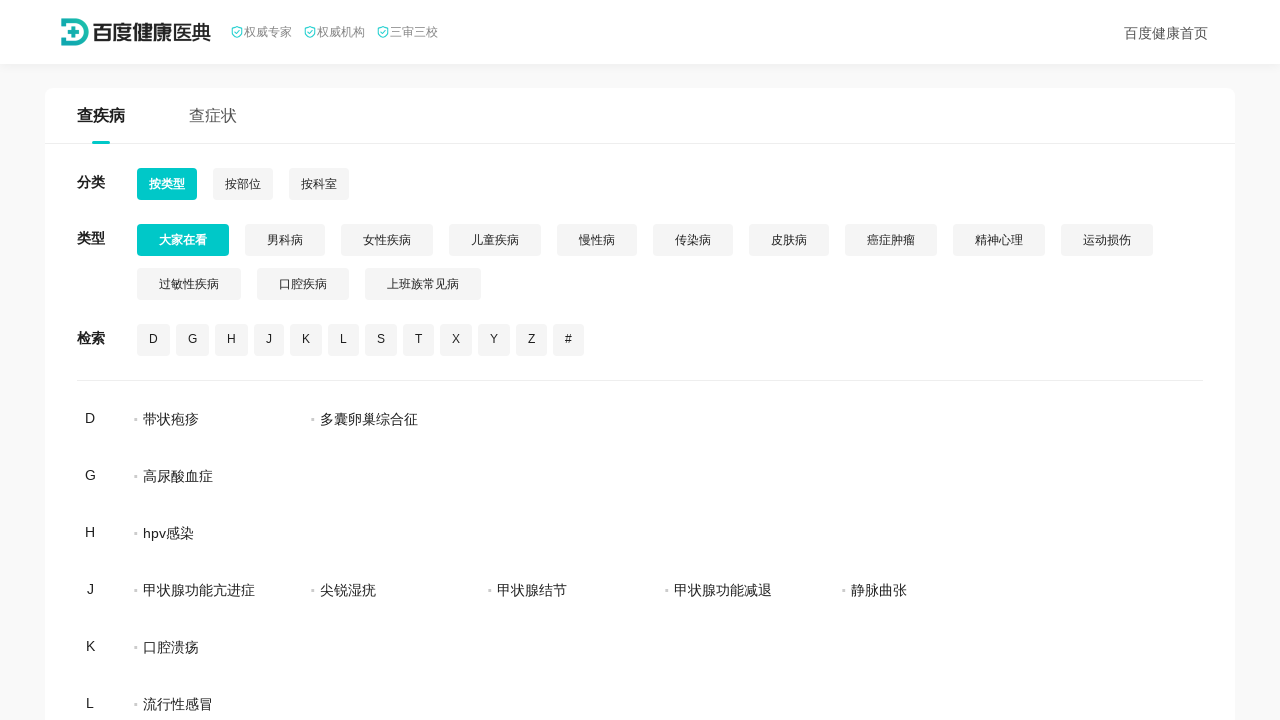

Clicked on '按科室' (By Department) filter at (319, 184) on xpath=//*[contains(text(), "按科室")]
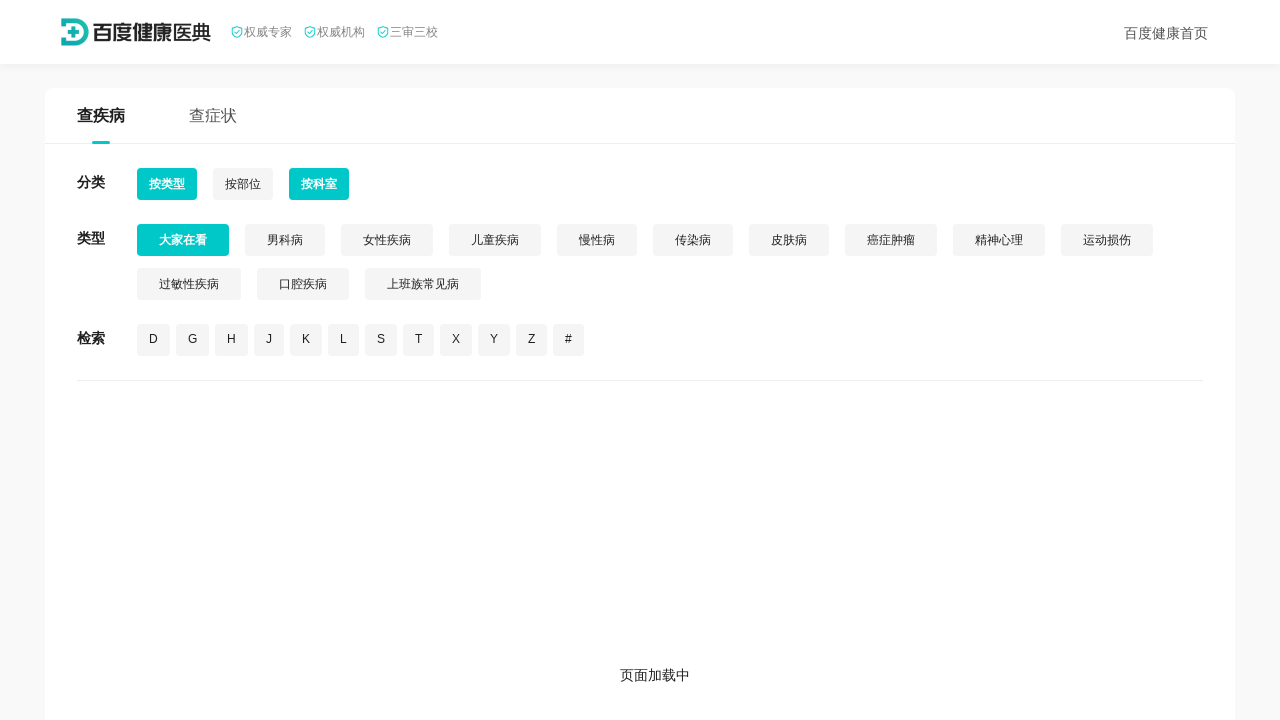

Waited for By Department filter to load
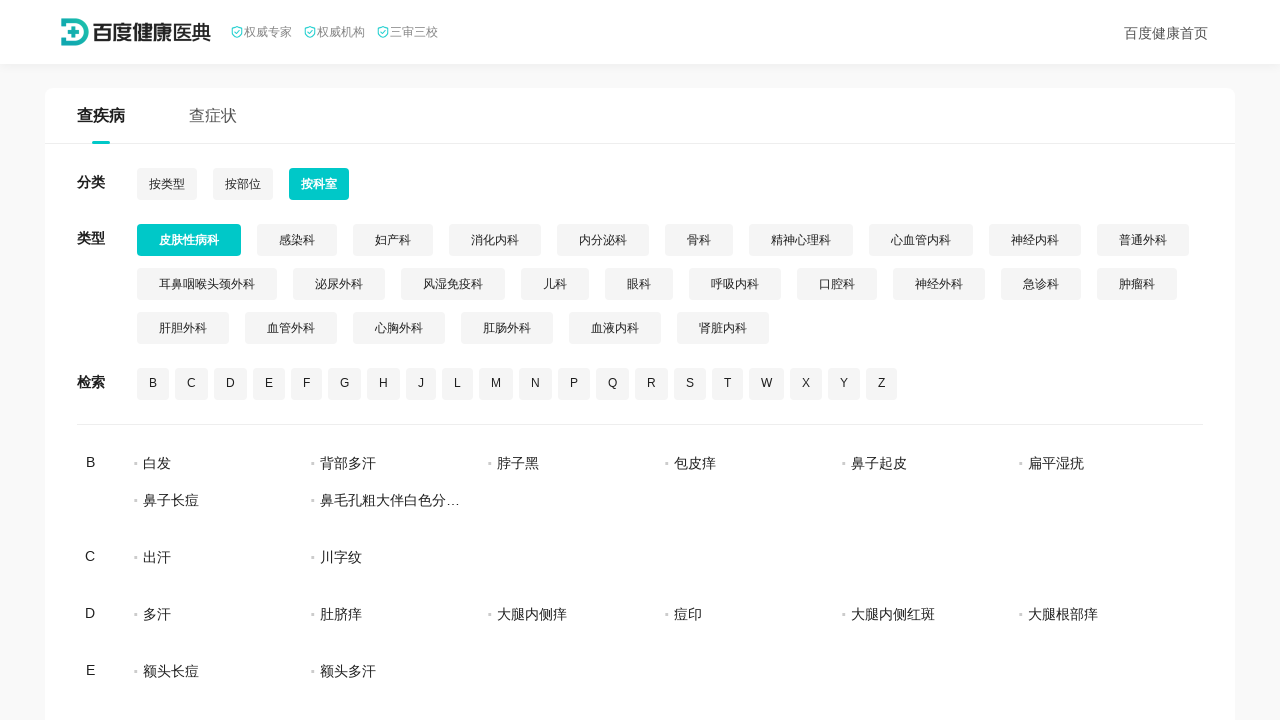

Clicked on '查症状' (Search Symptoms) tab at (213, 116) on xpath=//*[contains(text(), "查症状")]
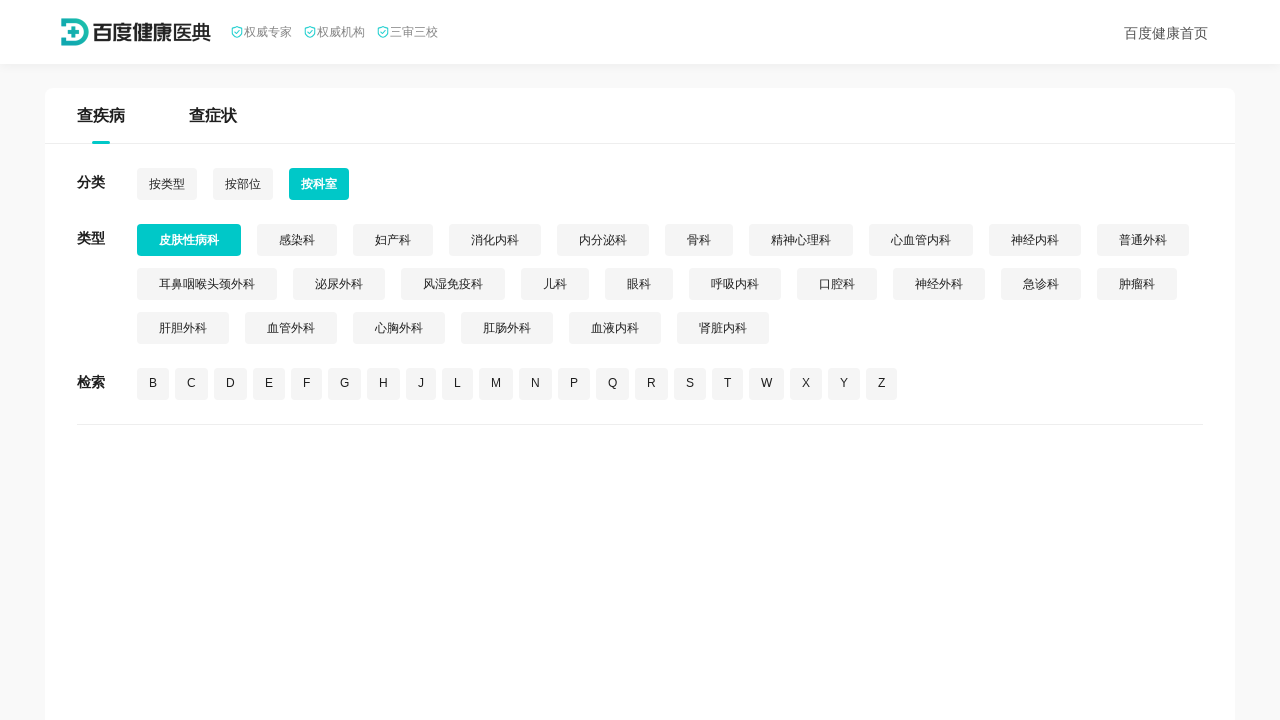

Waited for page to load after clicking Search Symptoms tab
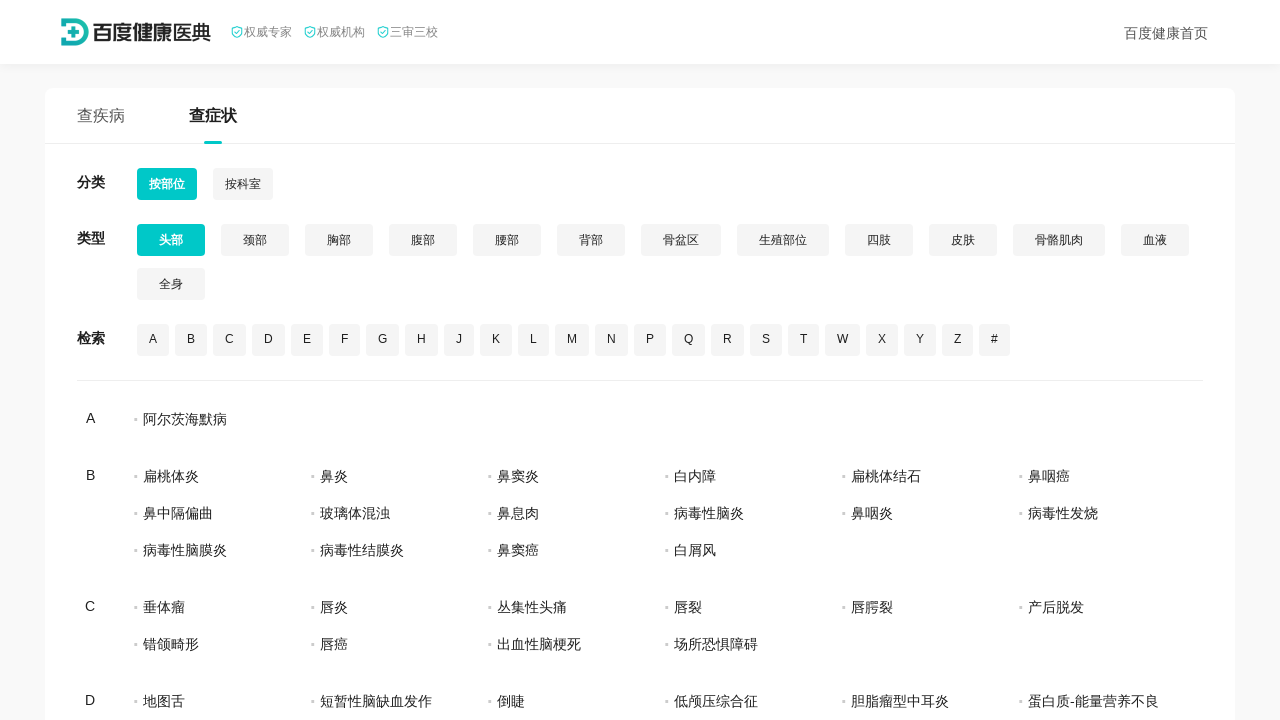

Clicked on '按科室' (By Department) filter again at (243, 184) on xpath=//*[contains(text(), "按科室")]
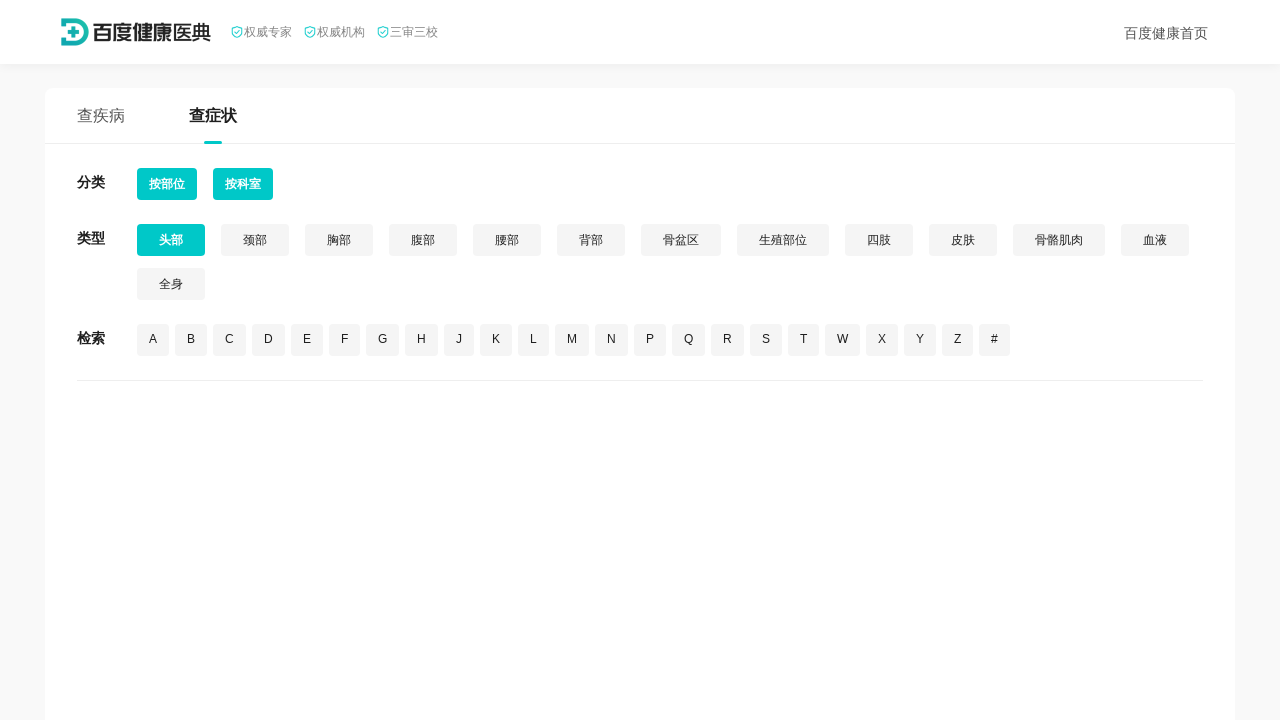

Waited for By Department filter to load in symptoms section
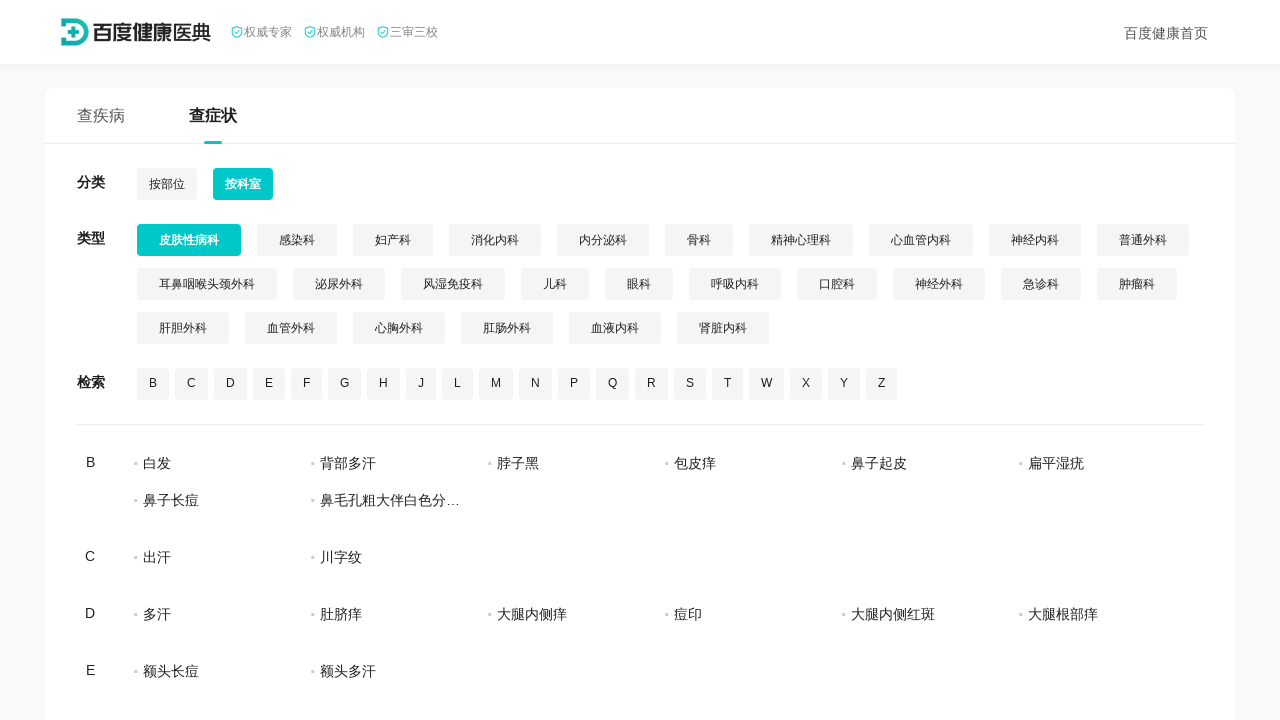

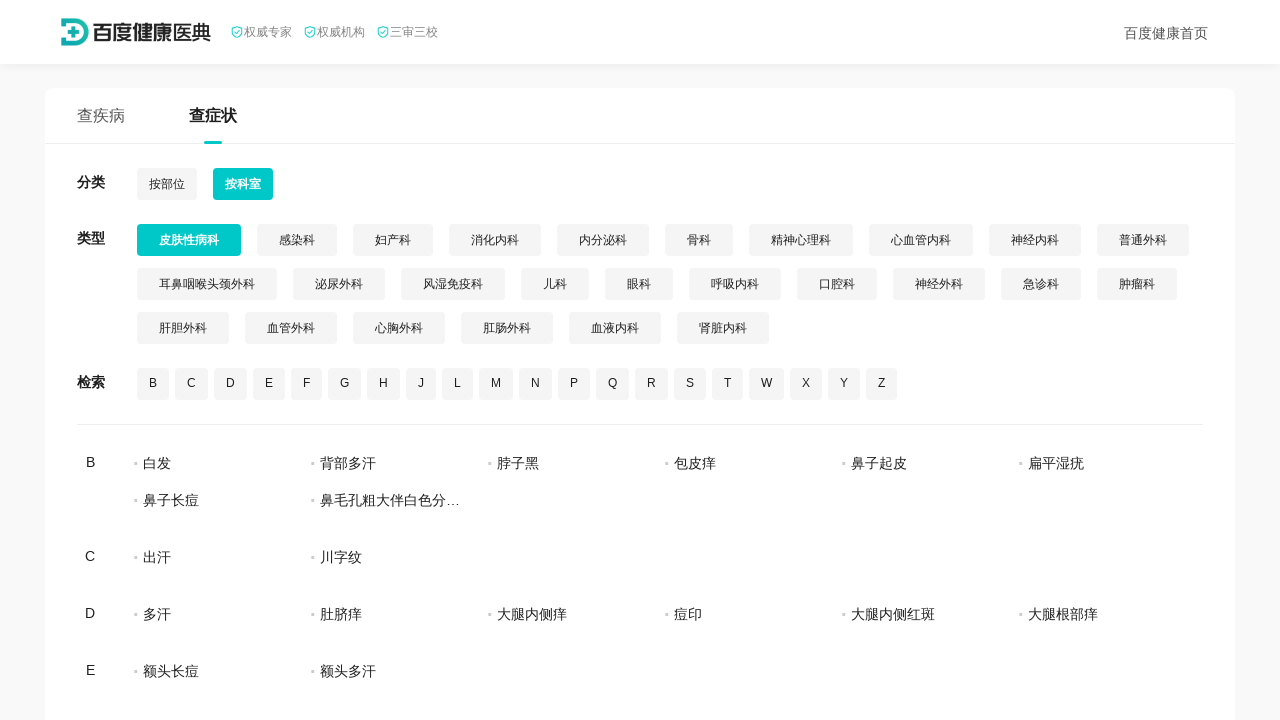